Tests user registration form by filling out personal details including name, address, email, phone, gender, hobbies, and password fields

Starting URL: http://demo.automationtesting.in/Register.html

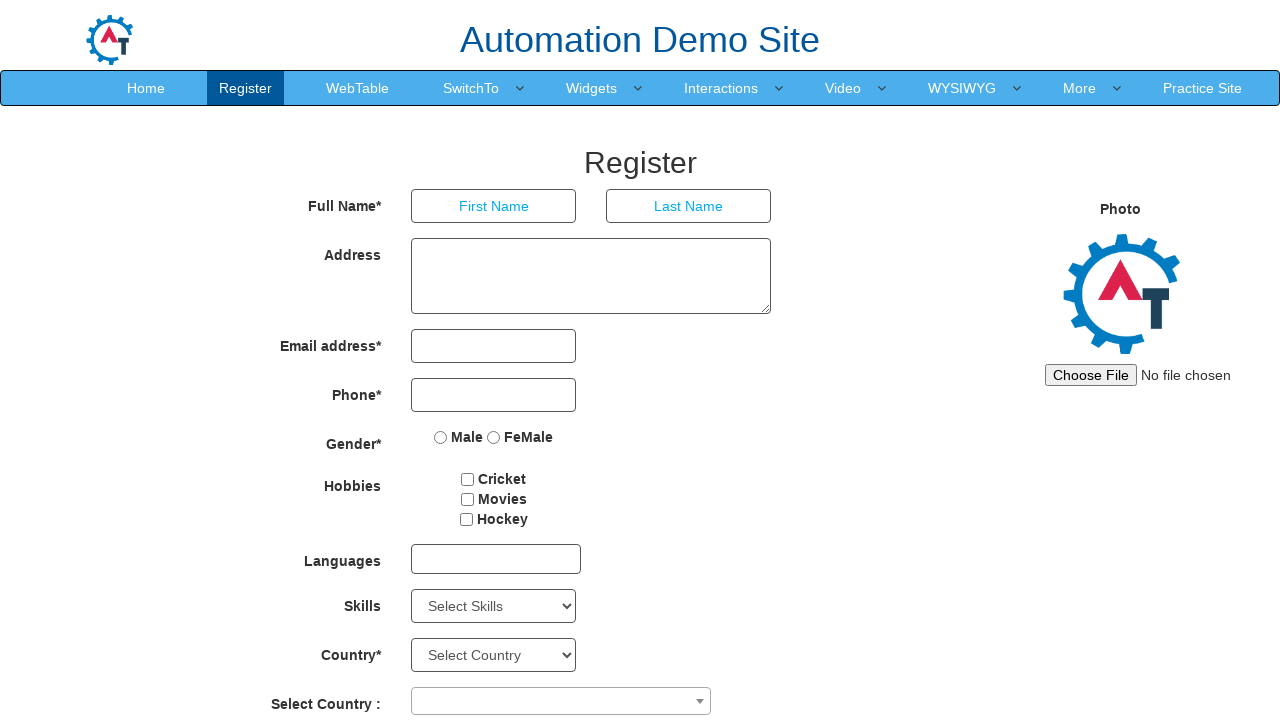

Filled first name field with 'Michael' on input[placeholder='First Name']
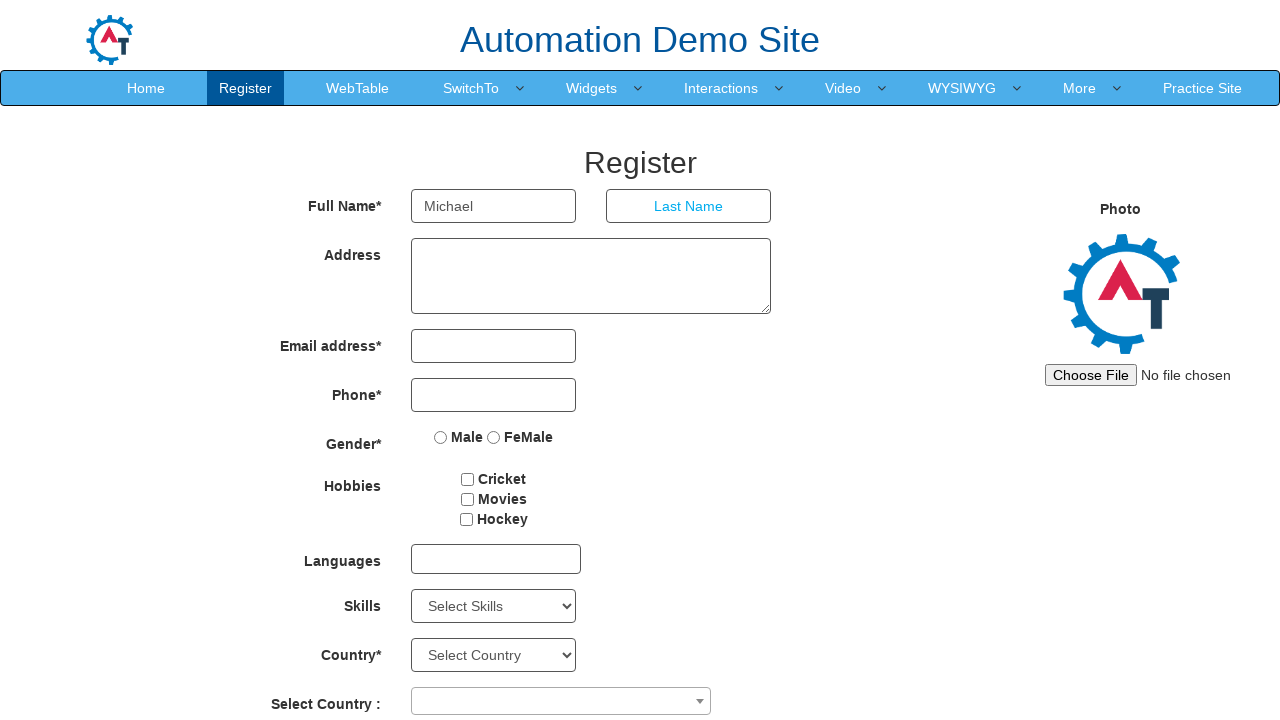

Filled last name field with 'Johnson' on input[placeholder='Last Name']
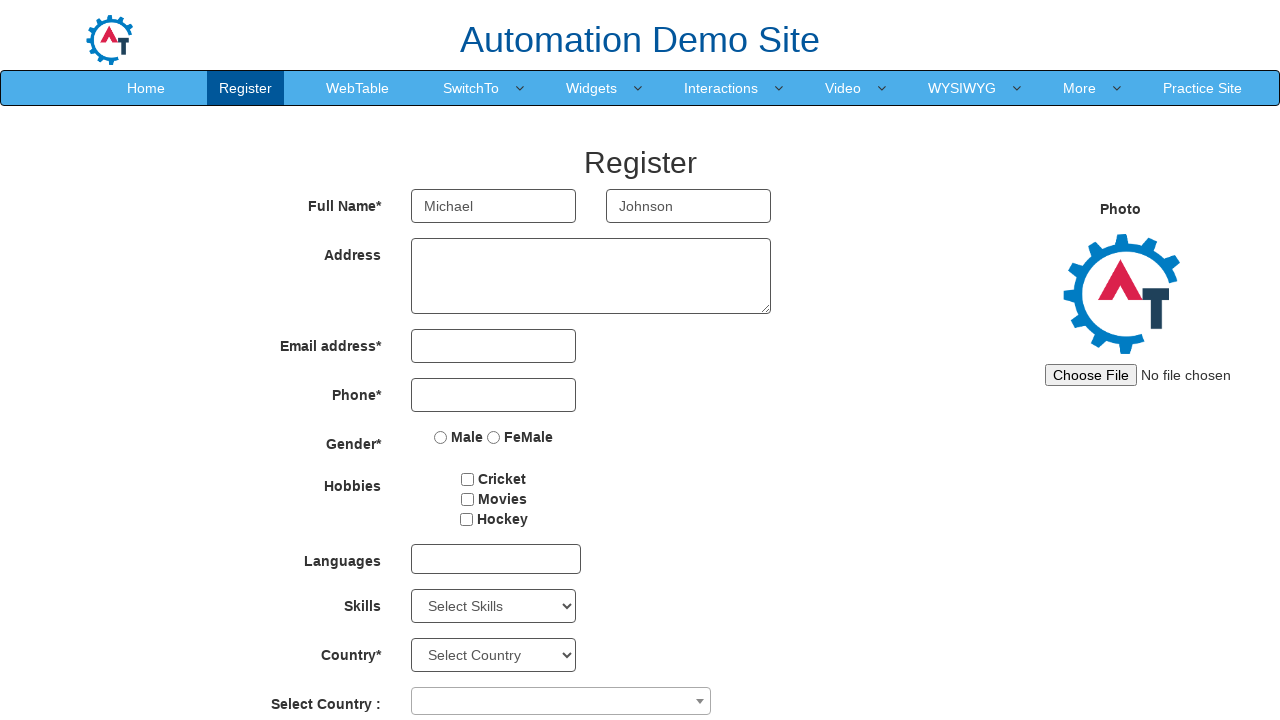

Filled address field with '123 Main Street, Apt 4B' on textarea[ng-model='Adress']
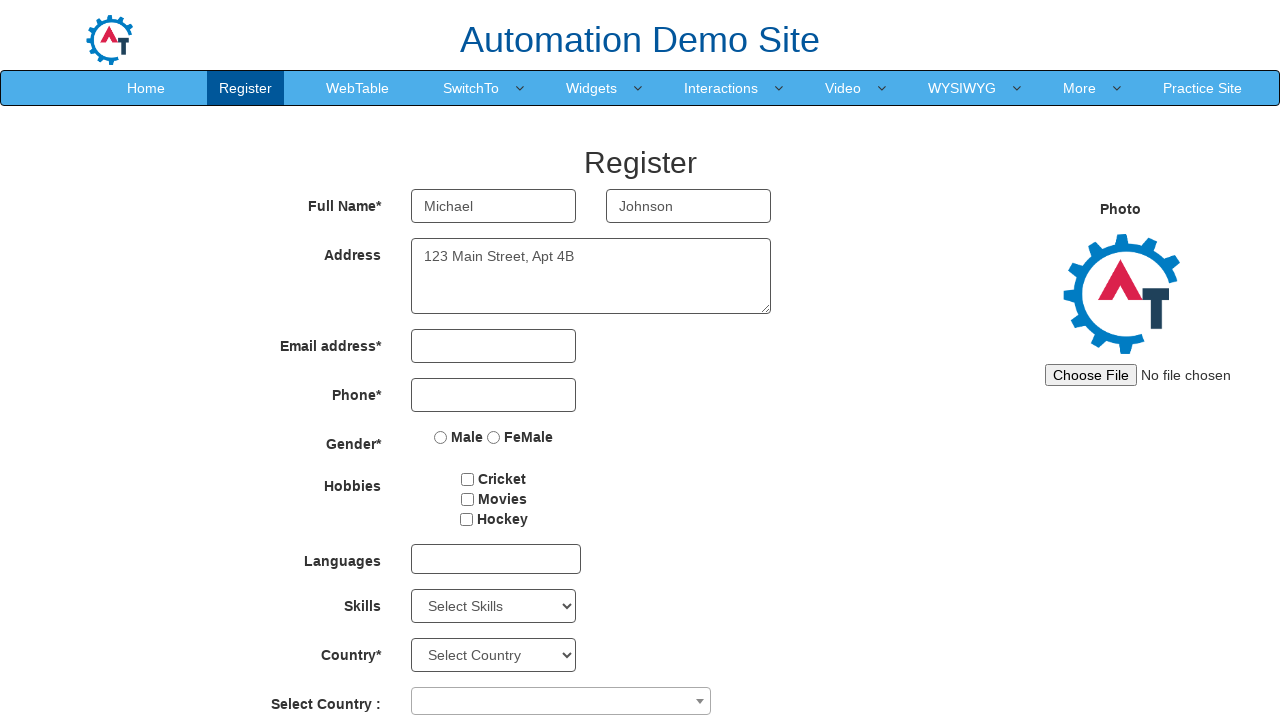

Filled email field with 'michael.johnson@example.com' on input[ng-model='EmailAdress']
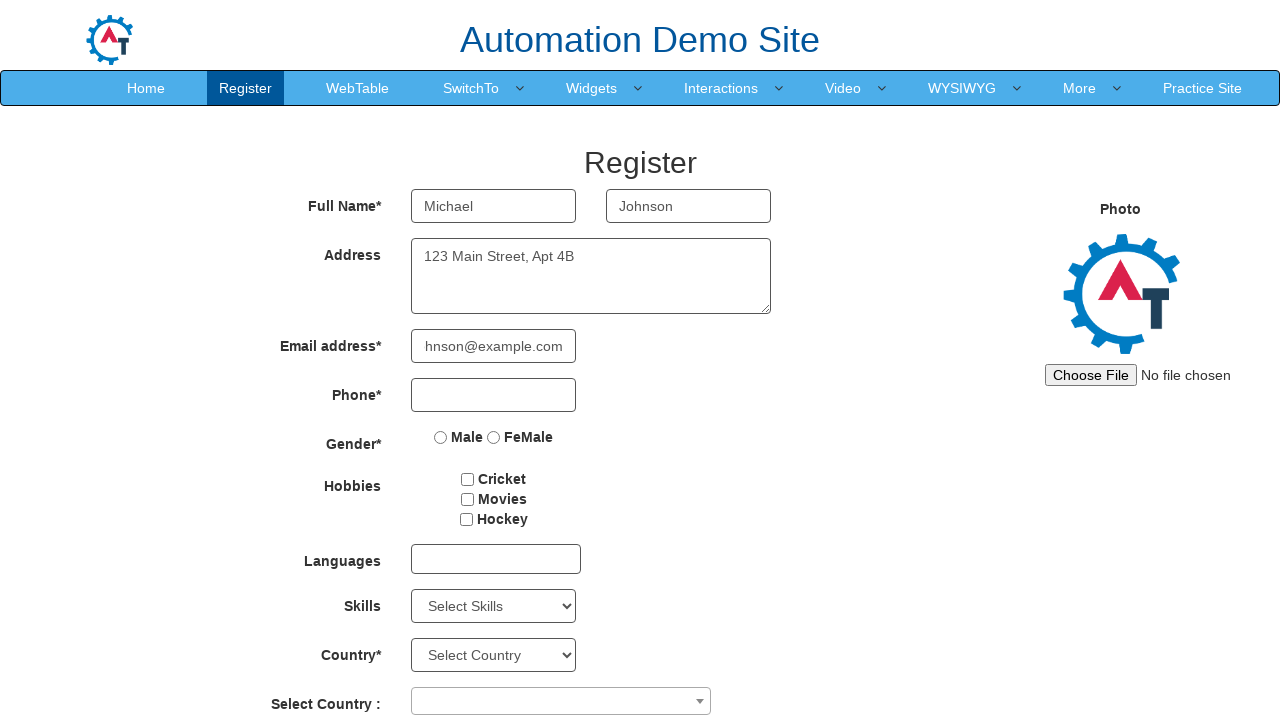

Filled phone number field with '5551234567' on input[ng-model='Phone']
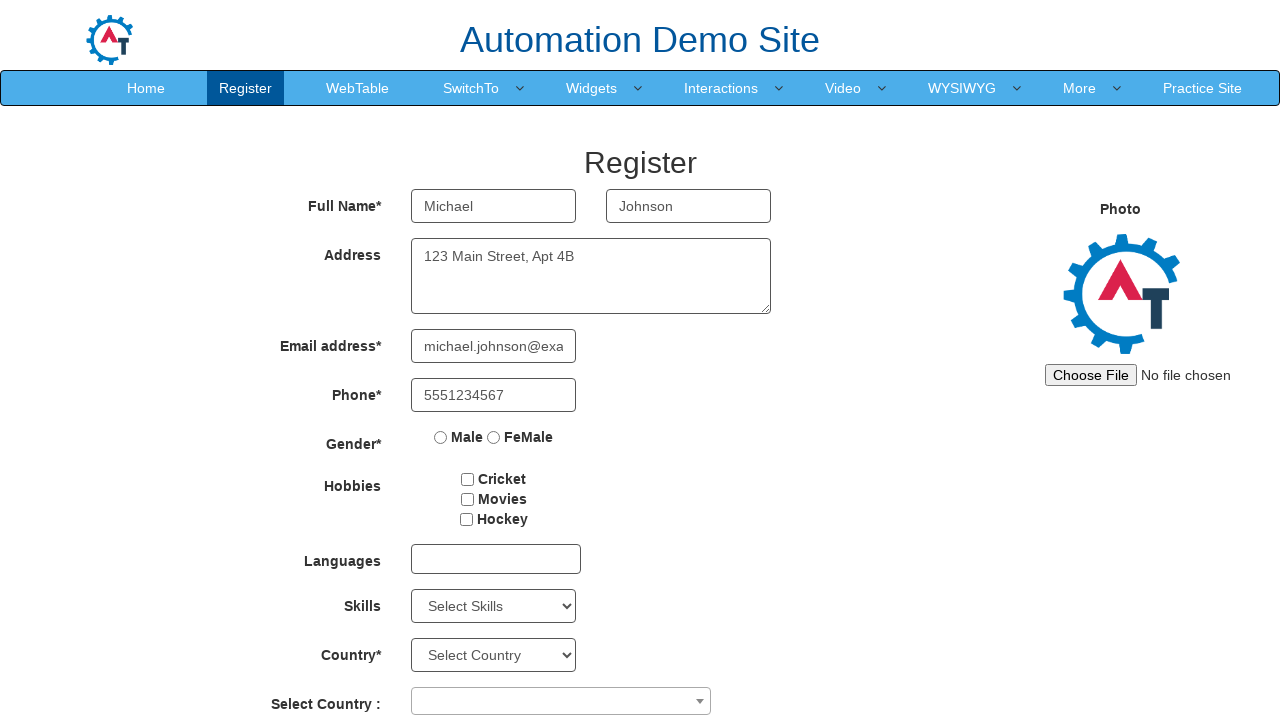

Selected Male gender option at (441, 437) on input[value='Male']
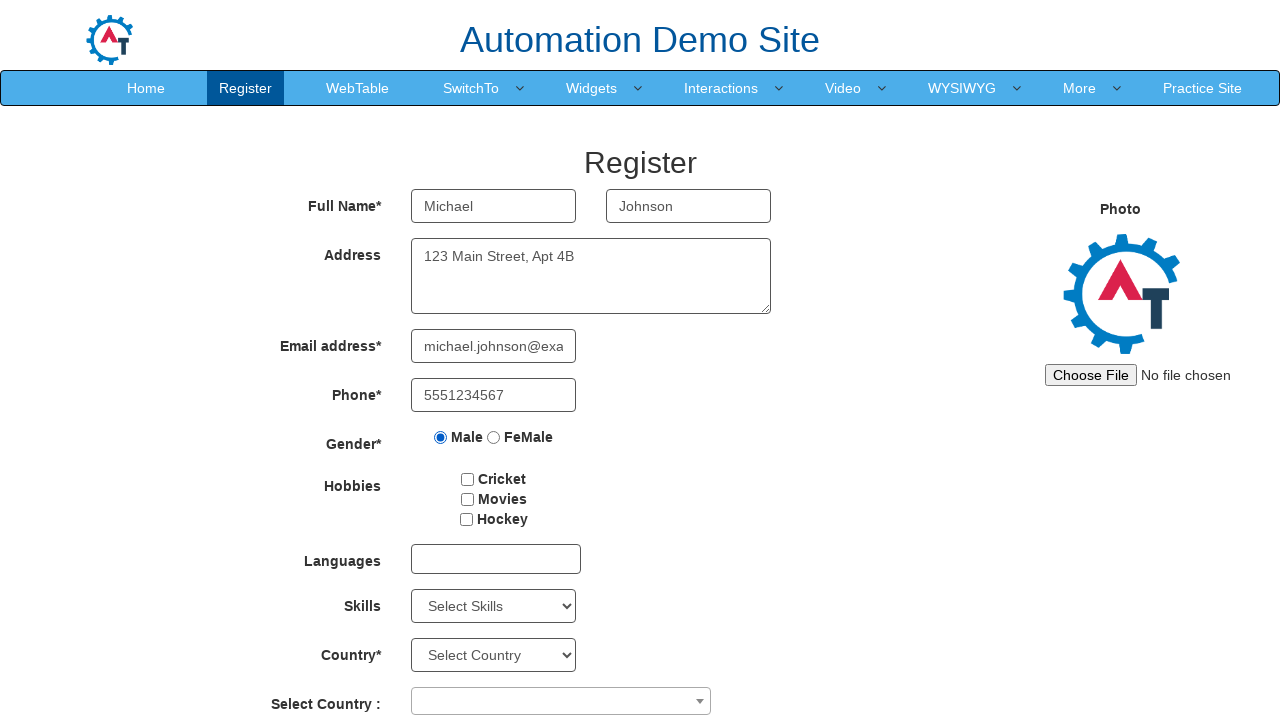

Selected hobby checkbox at (468, 479) on #checkbox1
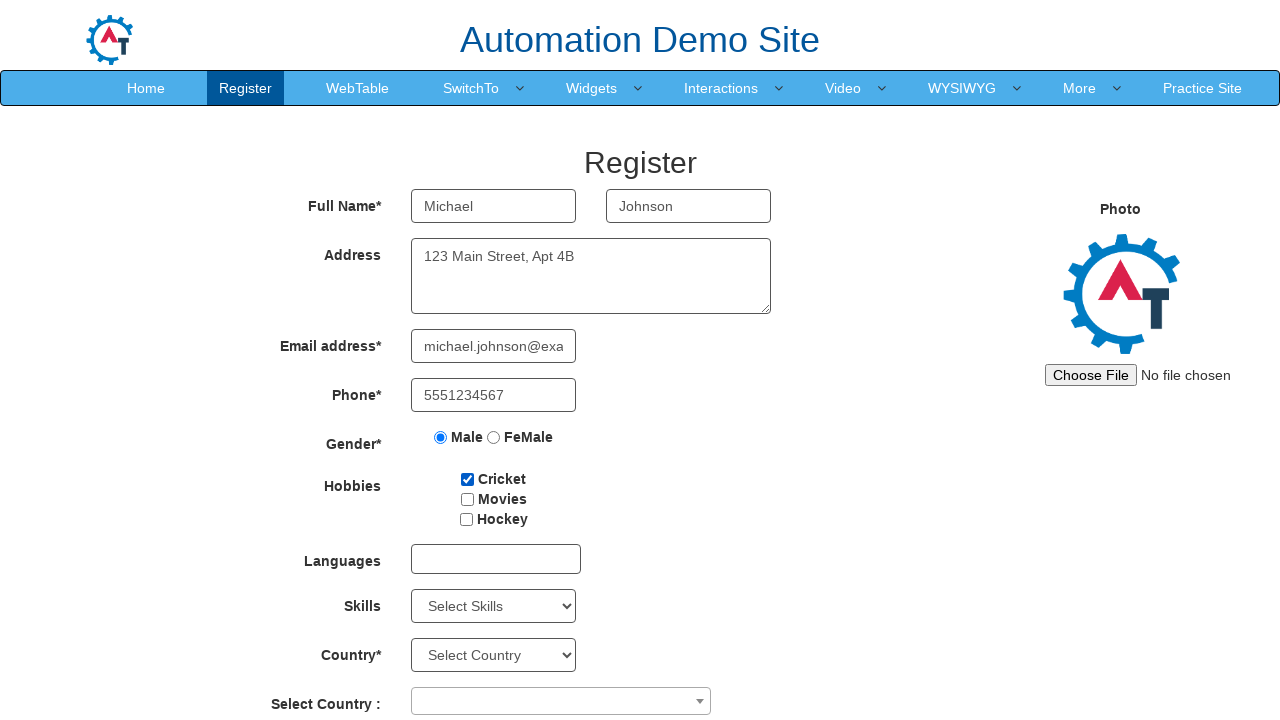

Clicked language dropdown at (496, 559) on #msdd
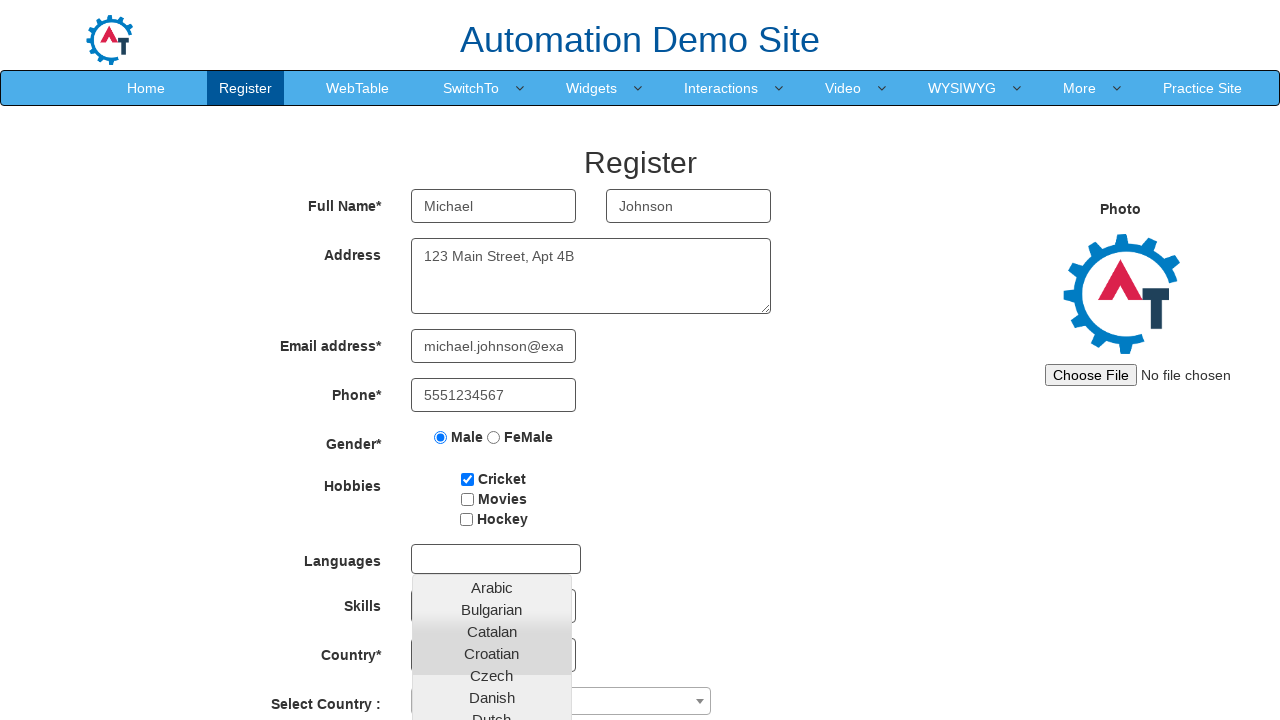

Filled password field with 'SecurePass123' on input#firstpassword
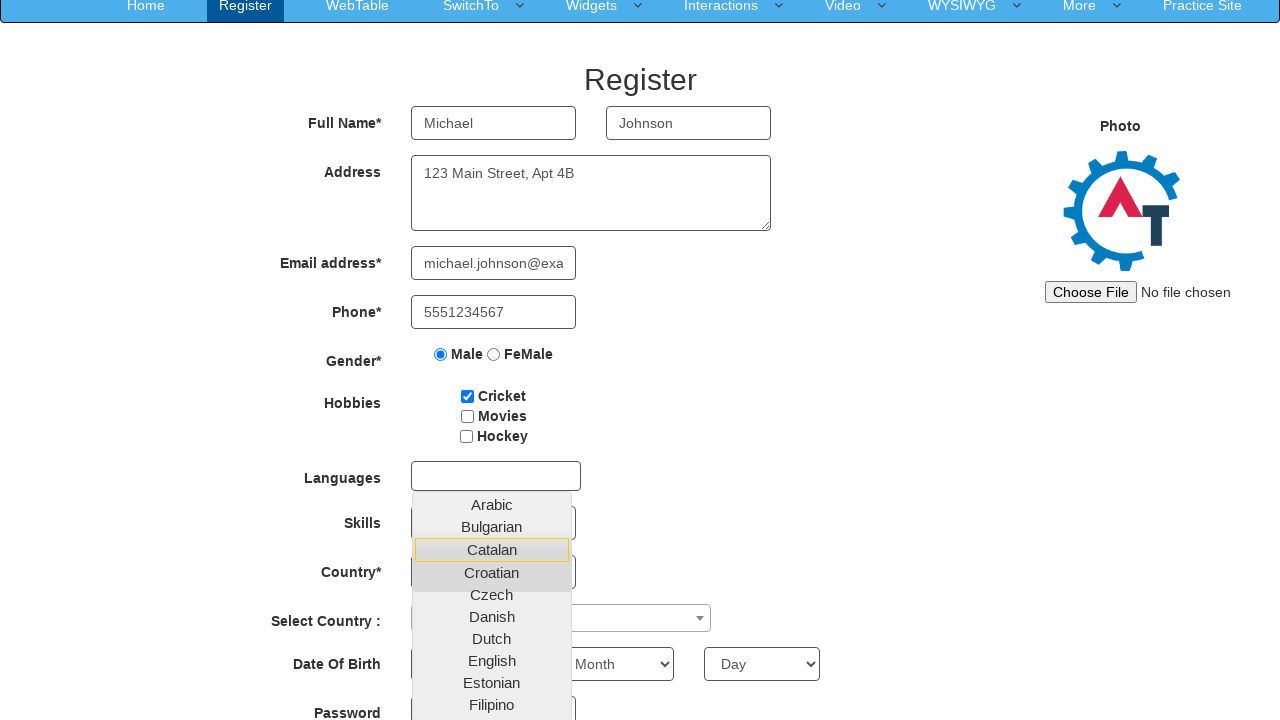

Filled confirm password field with 'SecurePass123' on input#secondpassword
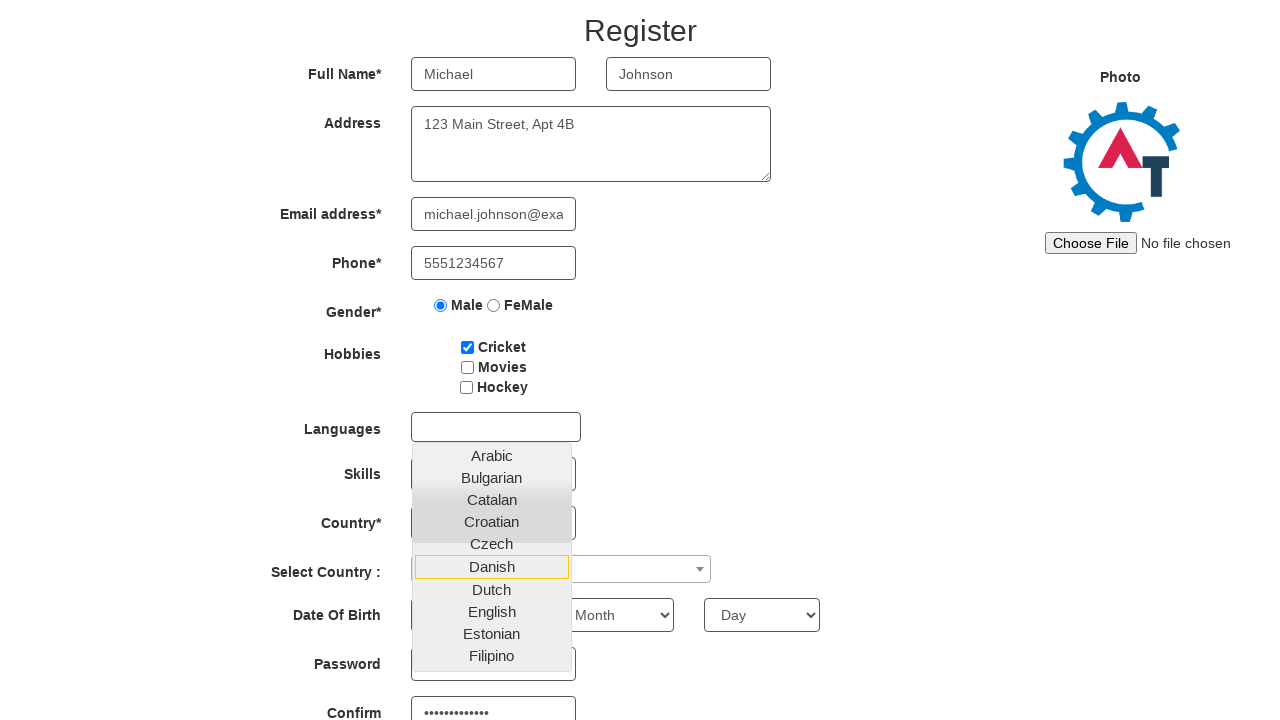

Clicked submit button to register user at (572, 623) on #submitbtn
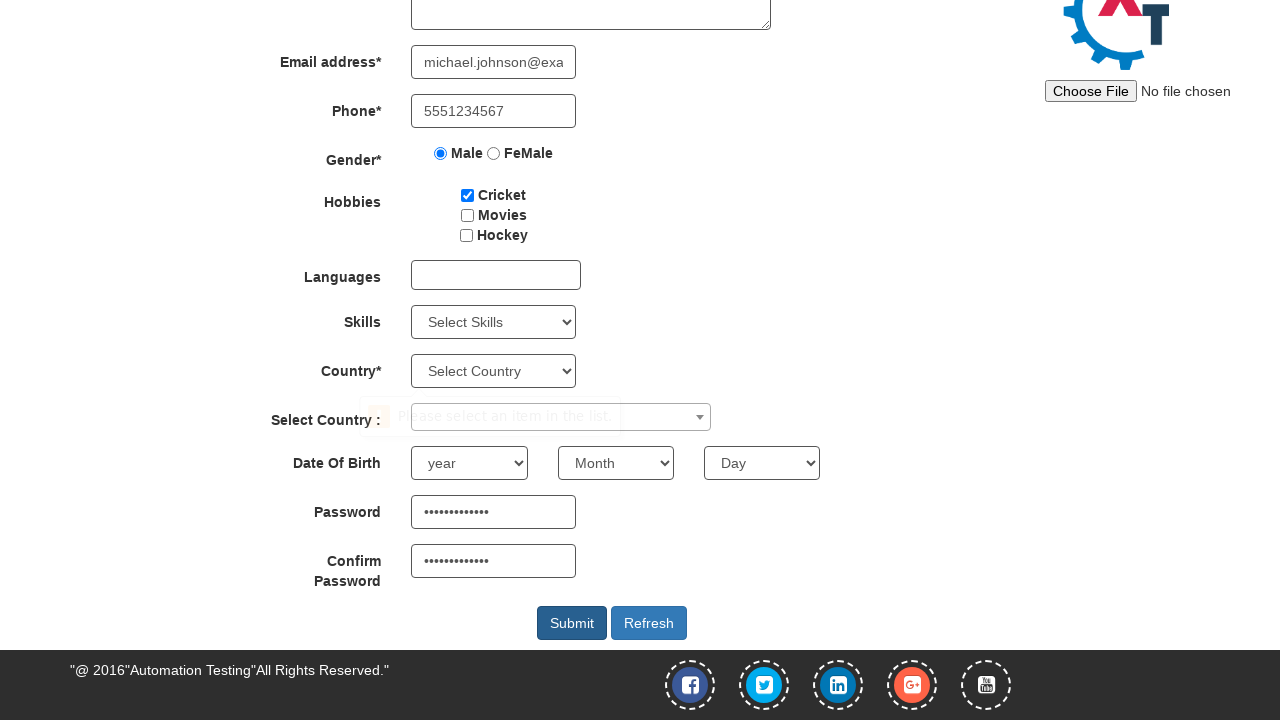

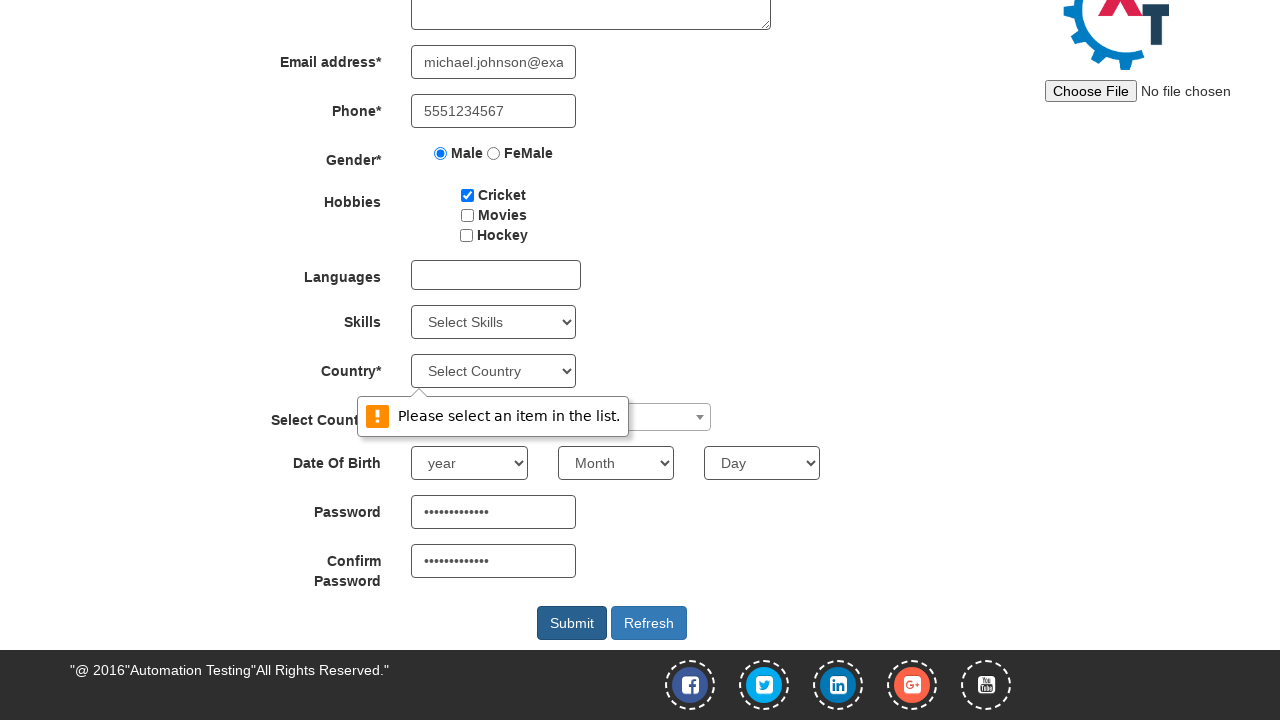